Tests the jQuery UI draggable functionality by switching to an iframe and dragging an element horizontally by 100 pixels

Starting URL: https://jqueryui.com/draggable/

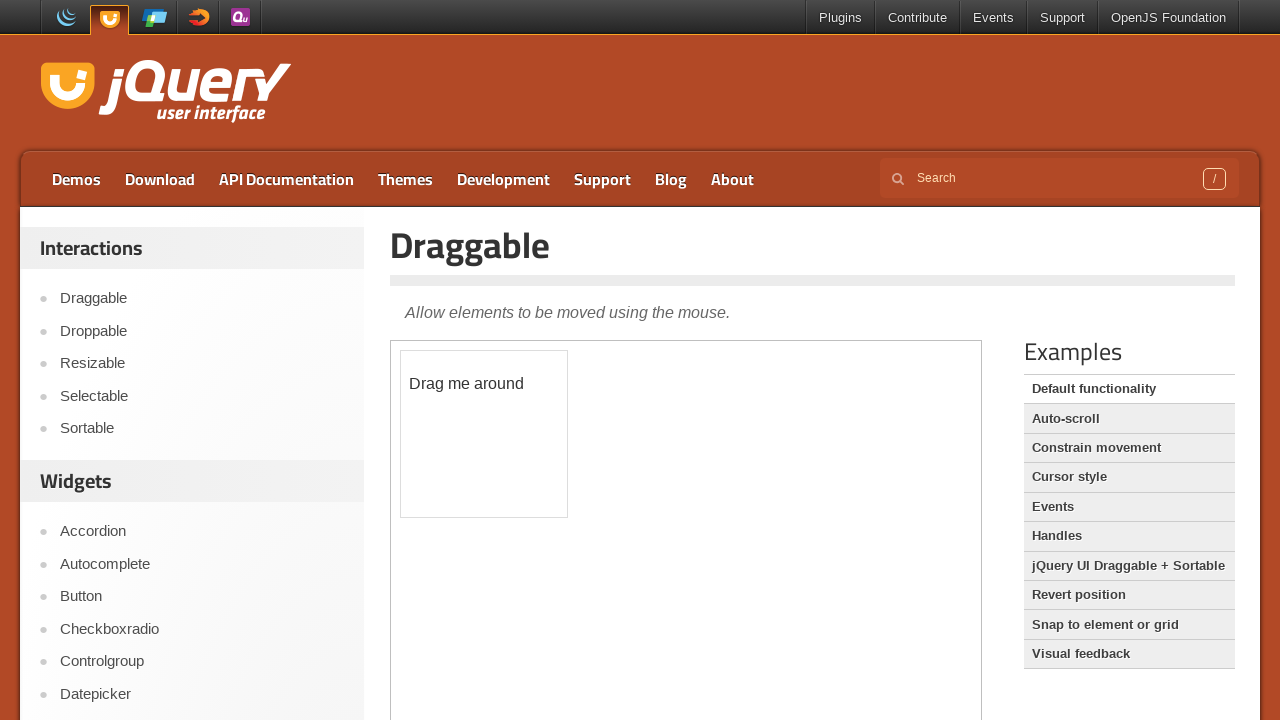

Located the demo iframe for jQuery draggable
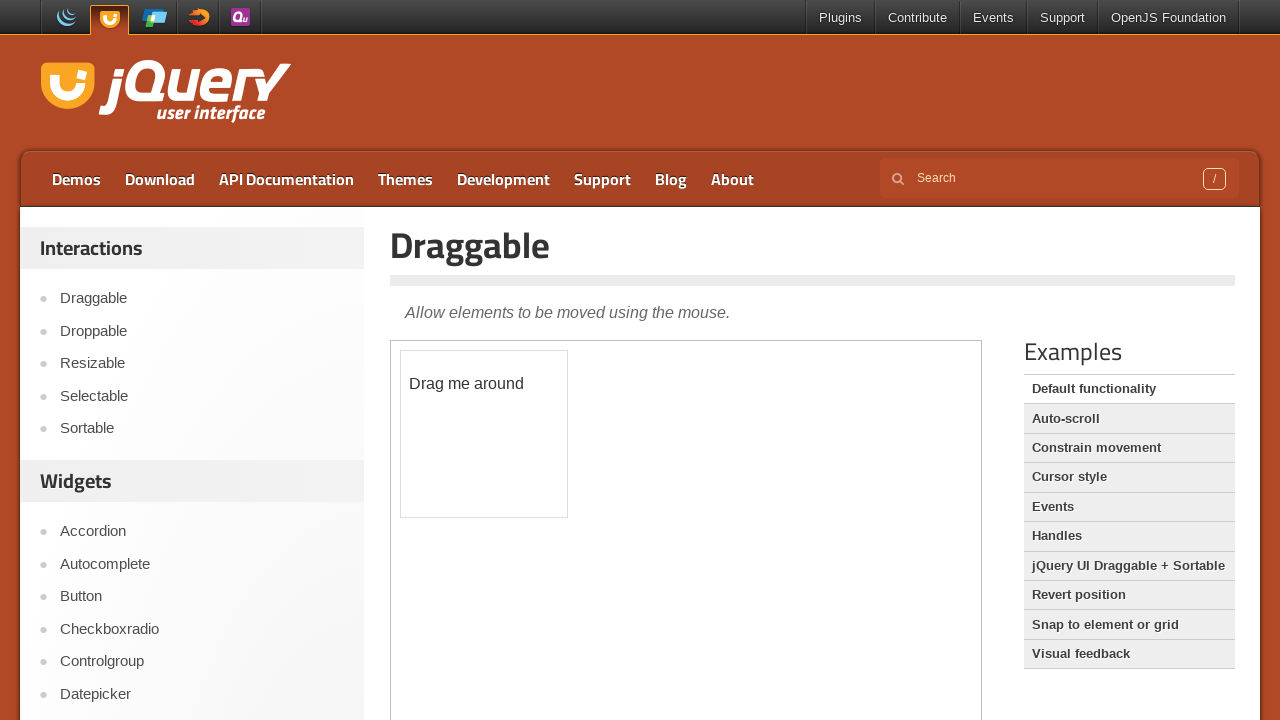

Located the draggable element
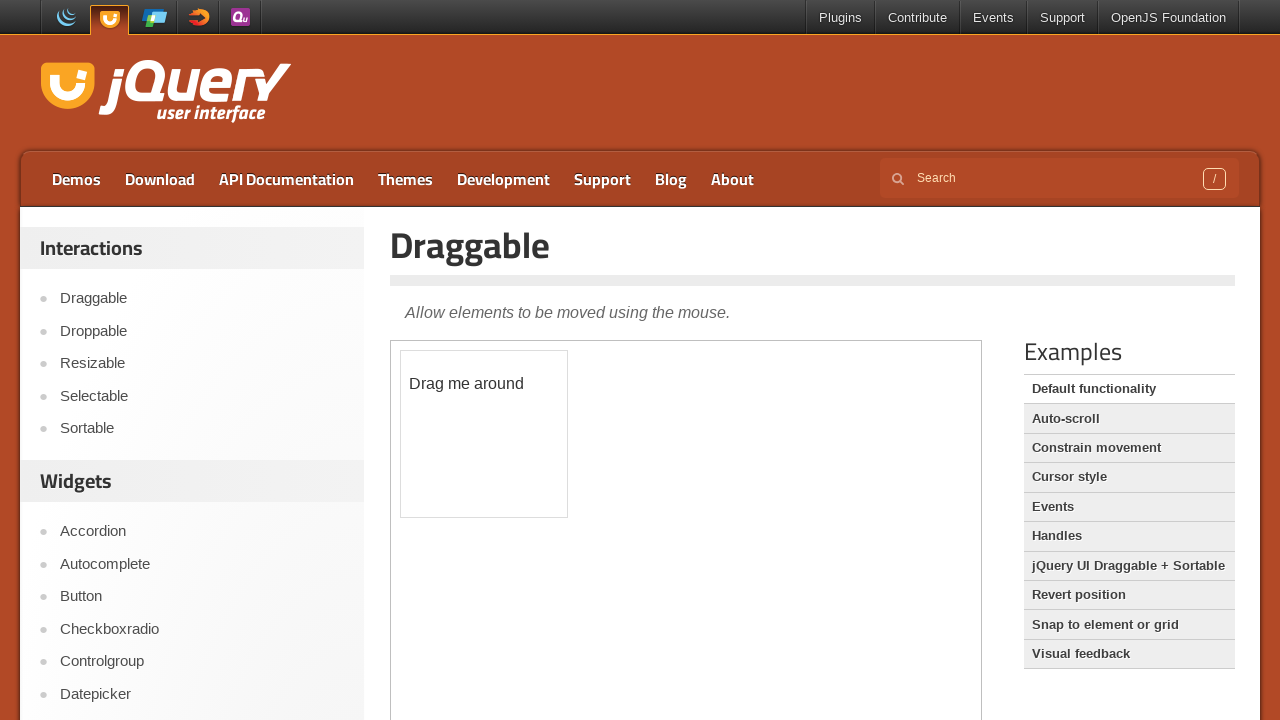

Dragged the element 100 pixels to the right at (501, 351)
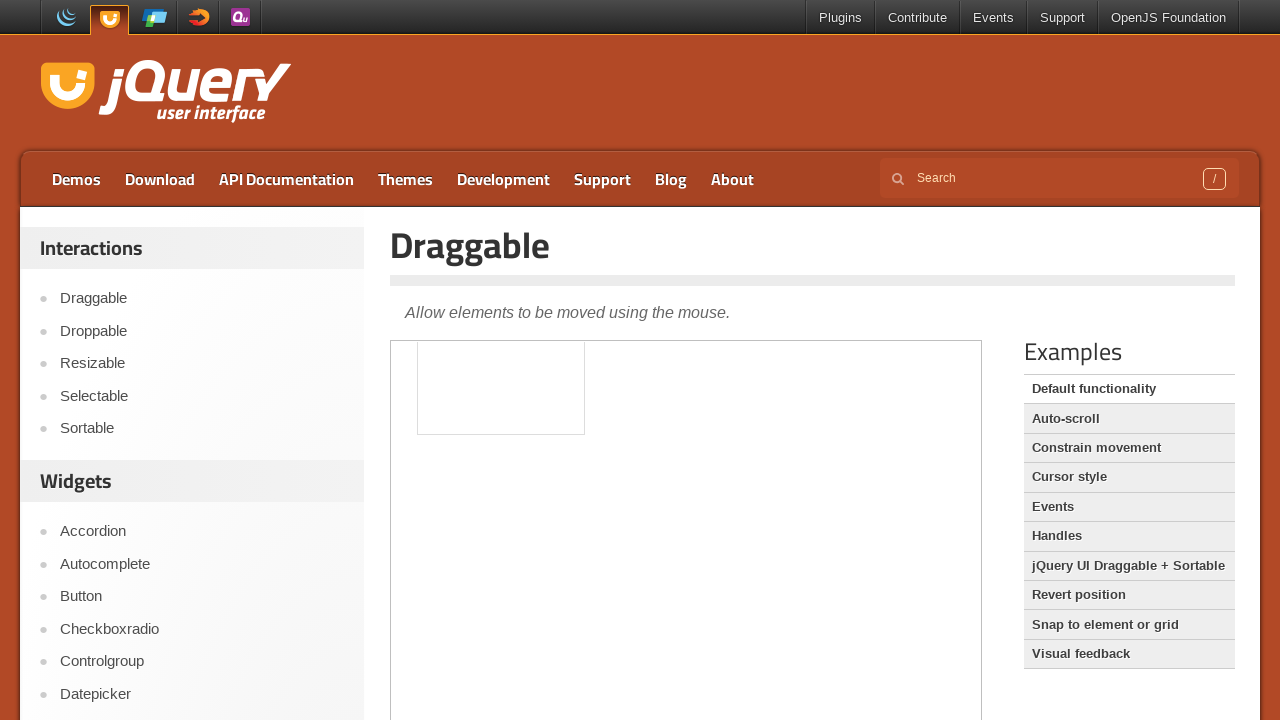

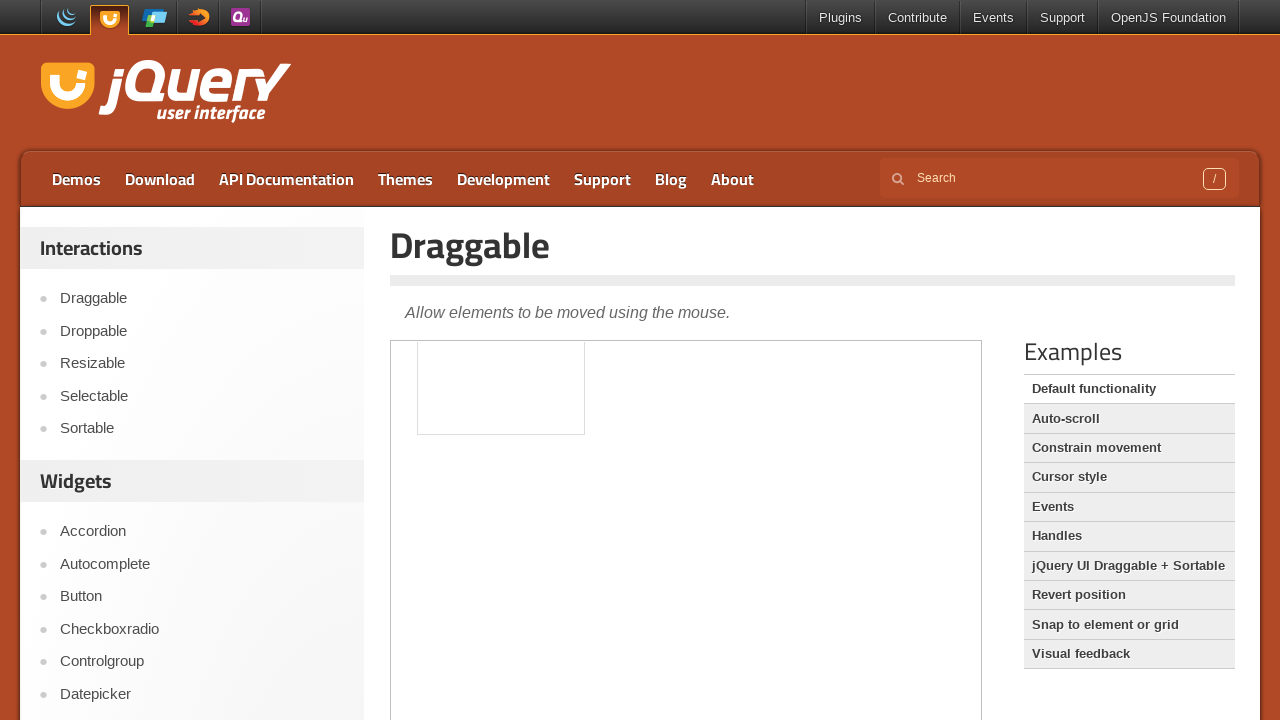